Tests the text box form component on DemoQA using recorded selectors, filling out name, email, and address fields then verifying the submission

Starting URL: https://demoqa.com/

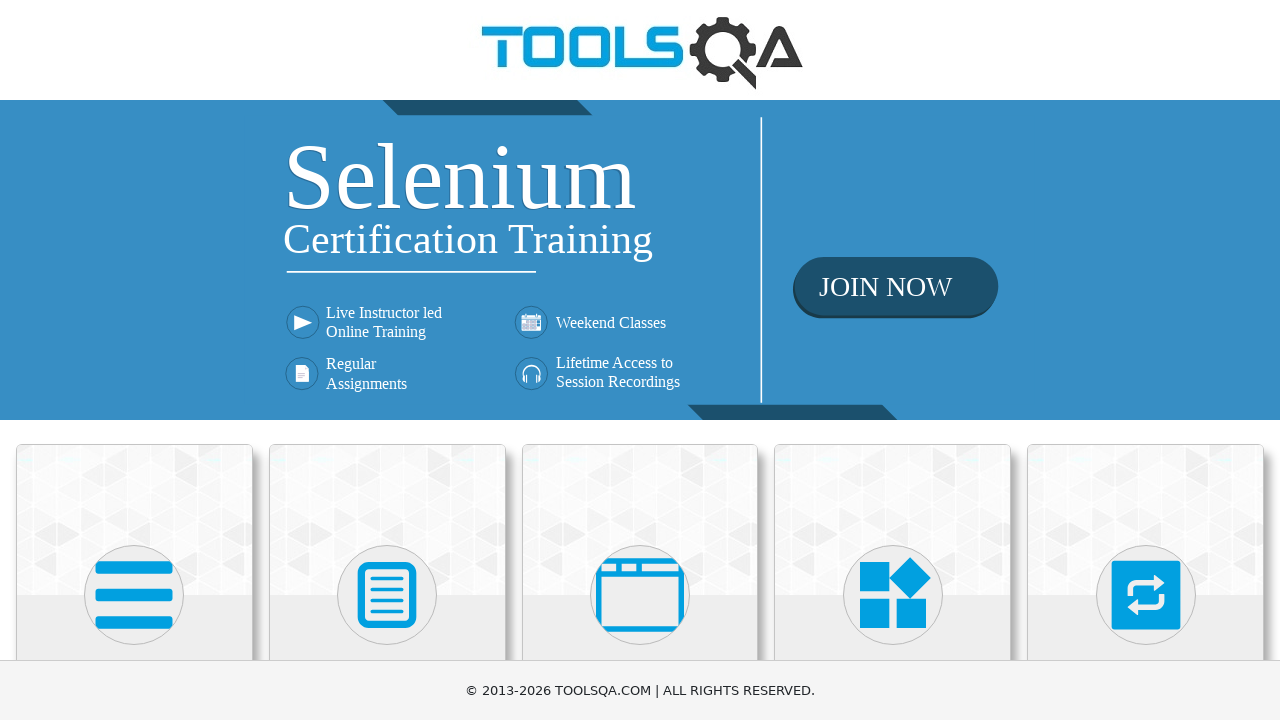

Clicked on Elements heading at (134, 360) on role=heading[name='Elements']
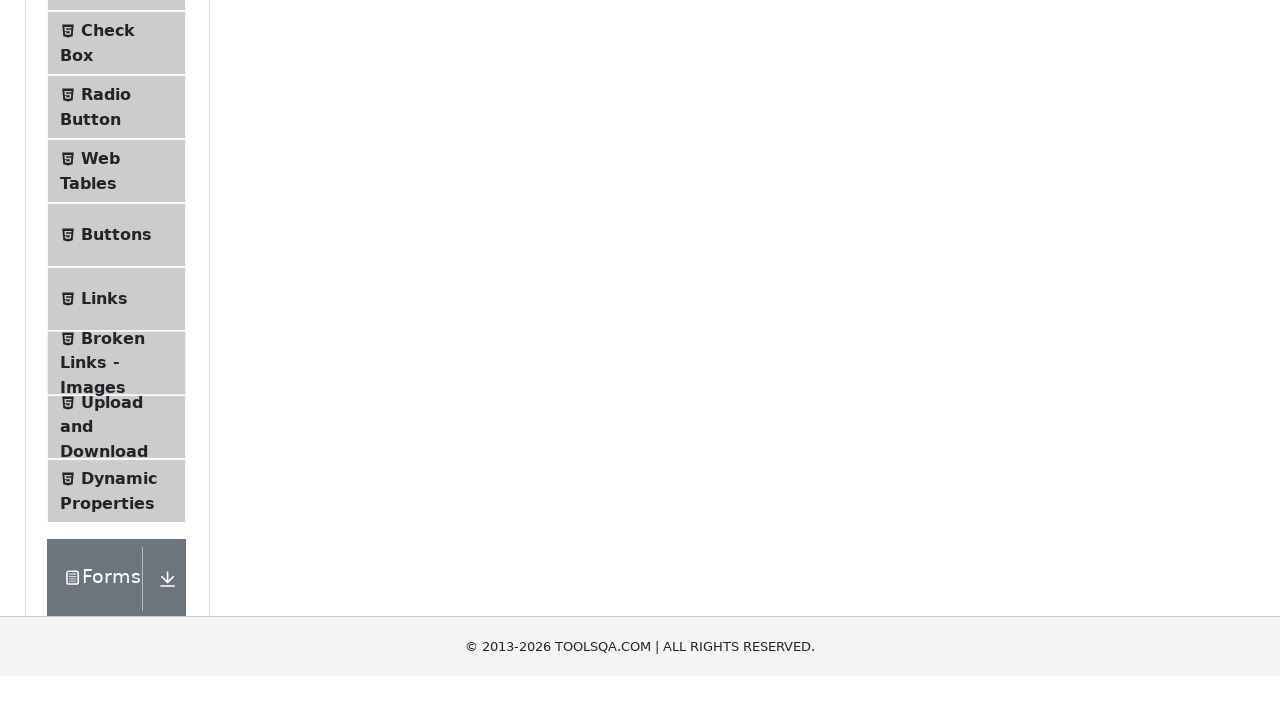

Clicked on Text Box option at (119, 261) on text=Text Box
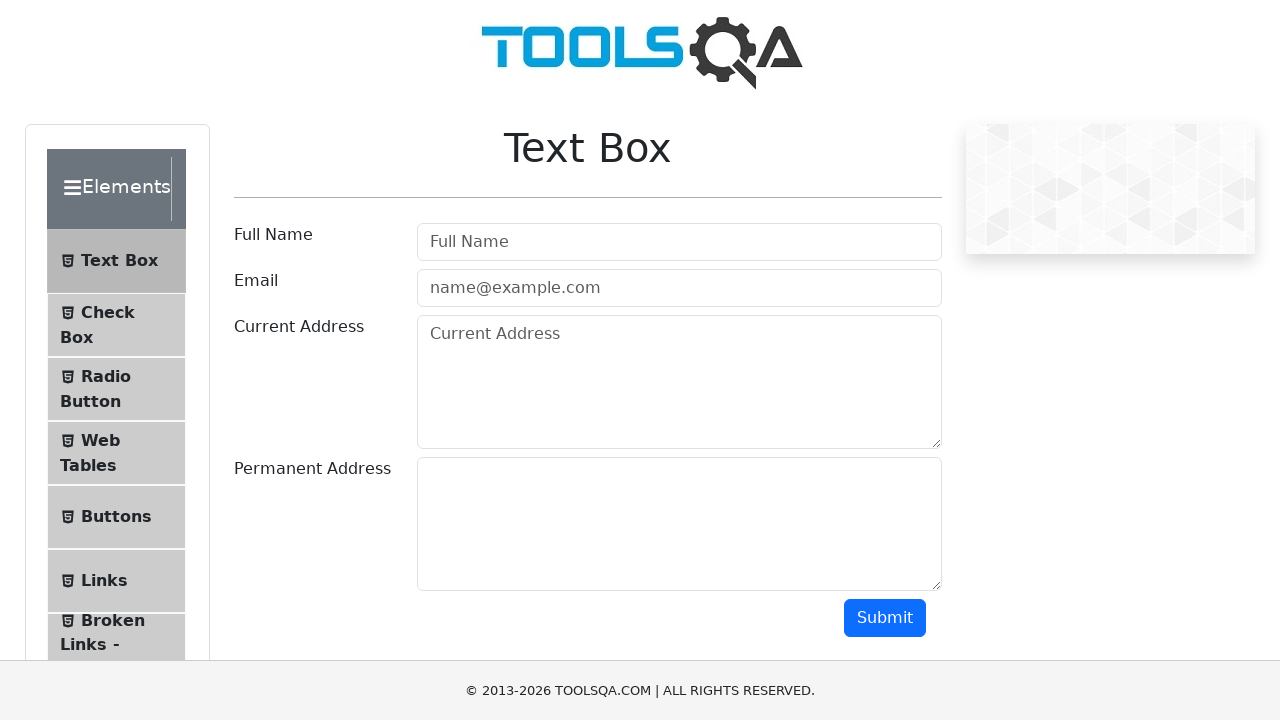

Filled Full Name field with 'pepito Montoya' on [placeholder='Full Name']
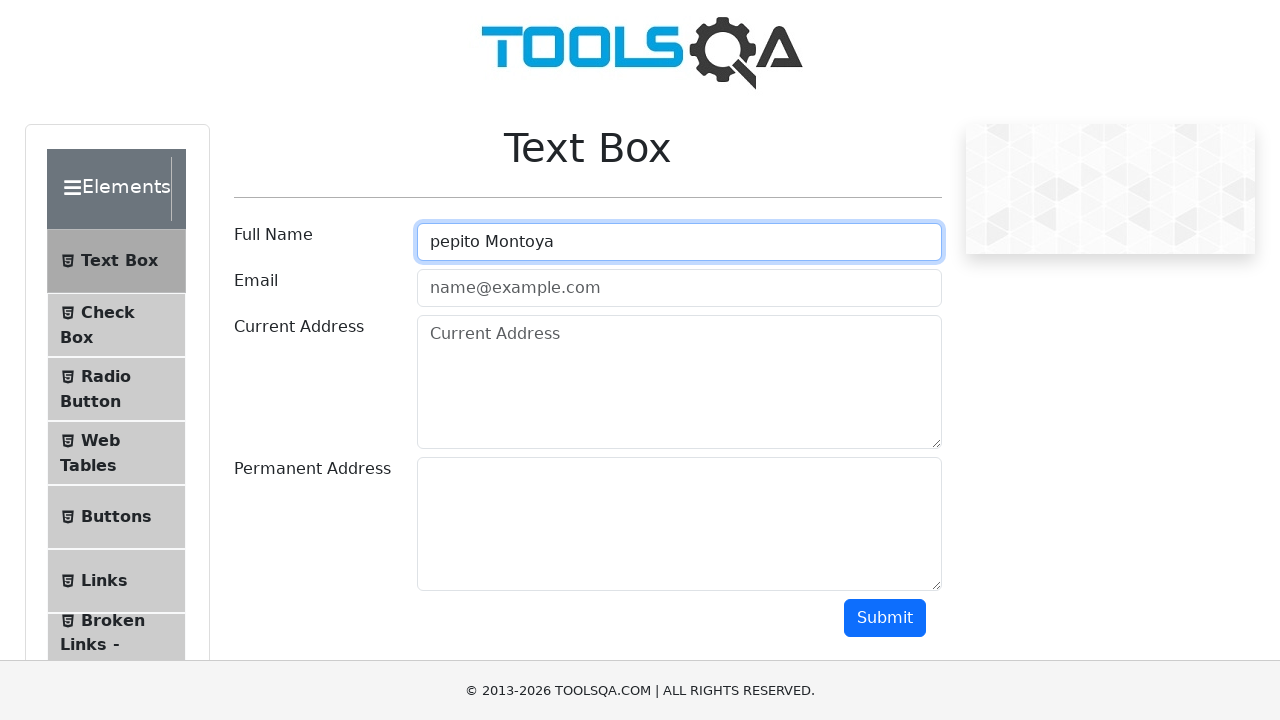

Filled Email field with 'pepito@prueba.com' on [placeholder='name@example.com']
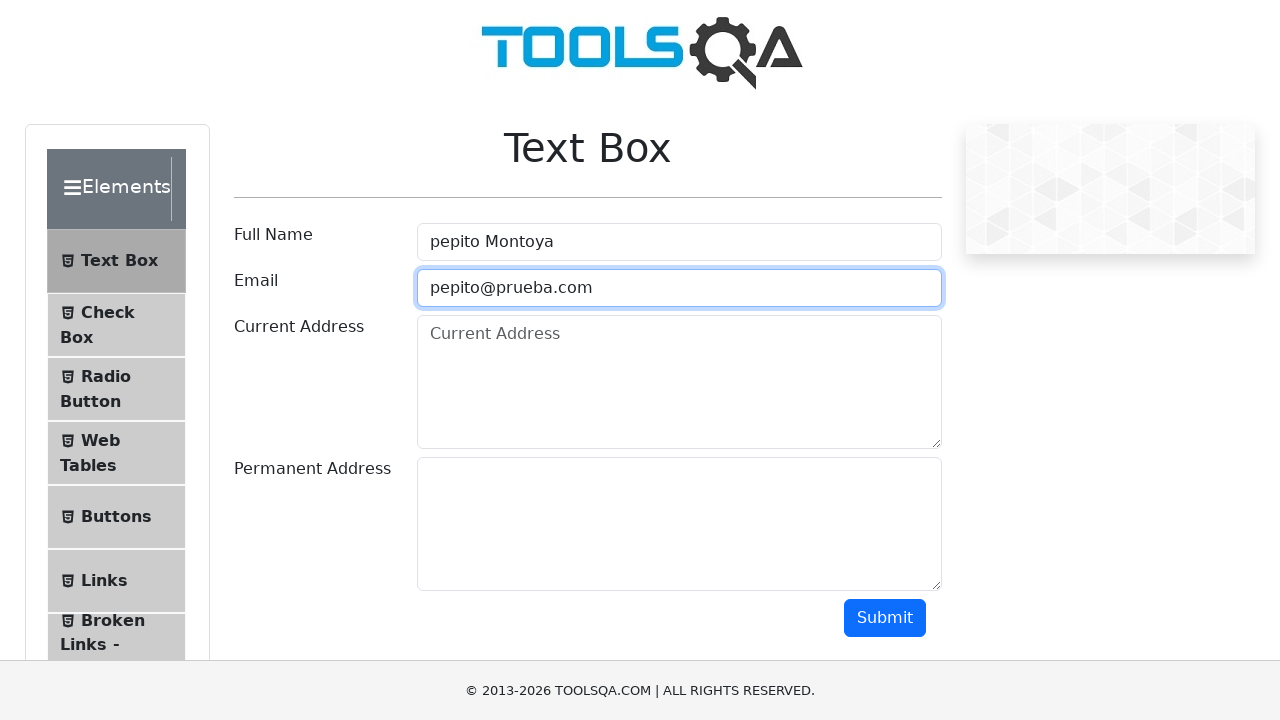

Filled Current Address field with 'prueba current' on [placeholder='Current Address']
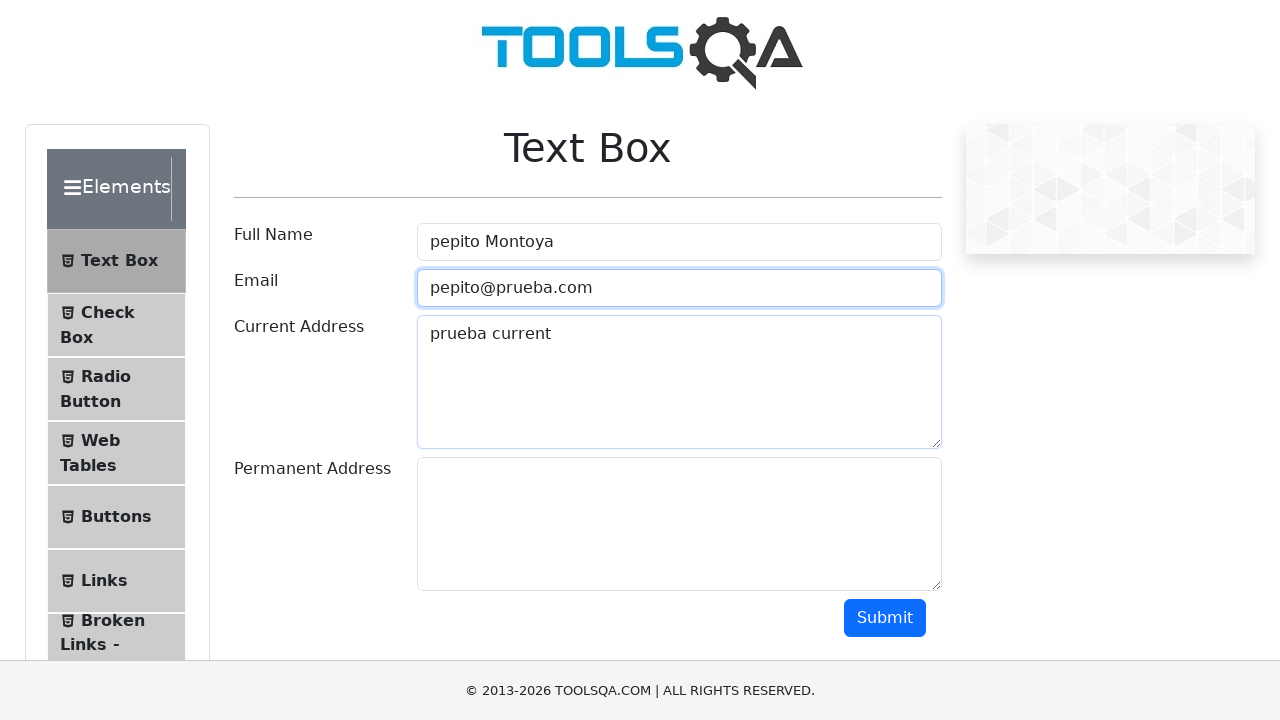

Filled Permanent Address field with 'prueba address' on #permanentAddress
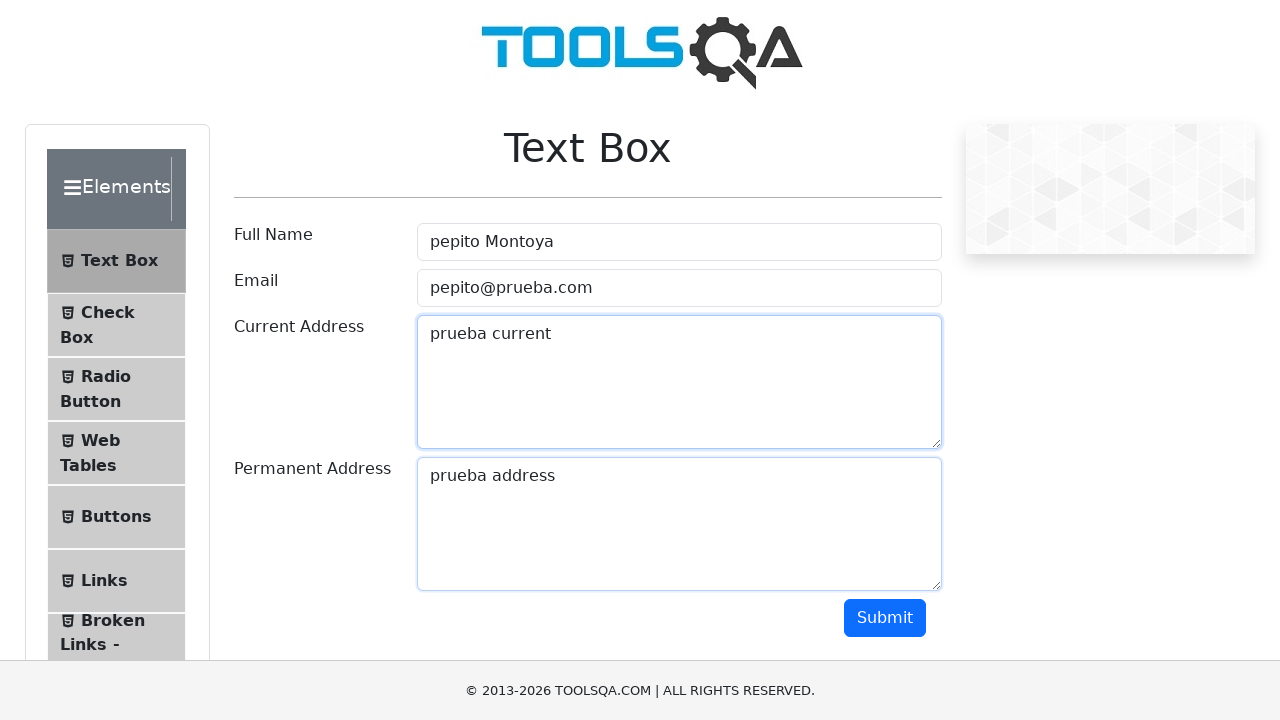

Clicked Submit button to submit the form at (885, 618) on role=button[name='Submit']
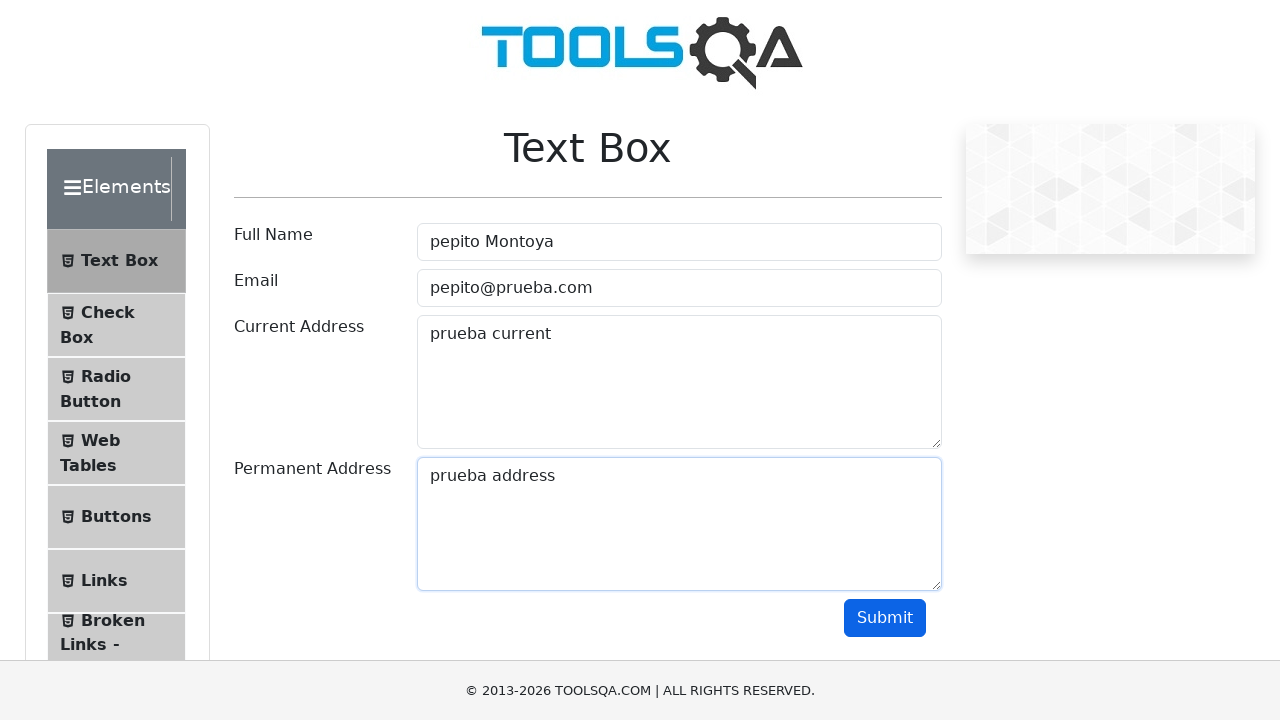

Verified email output is displayed in submission results
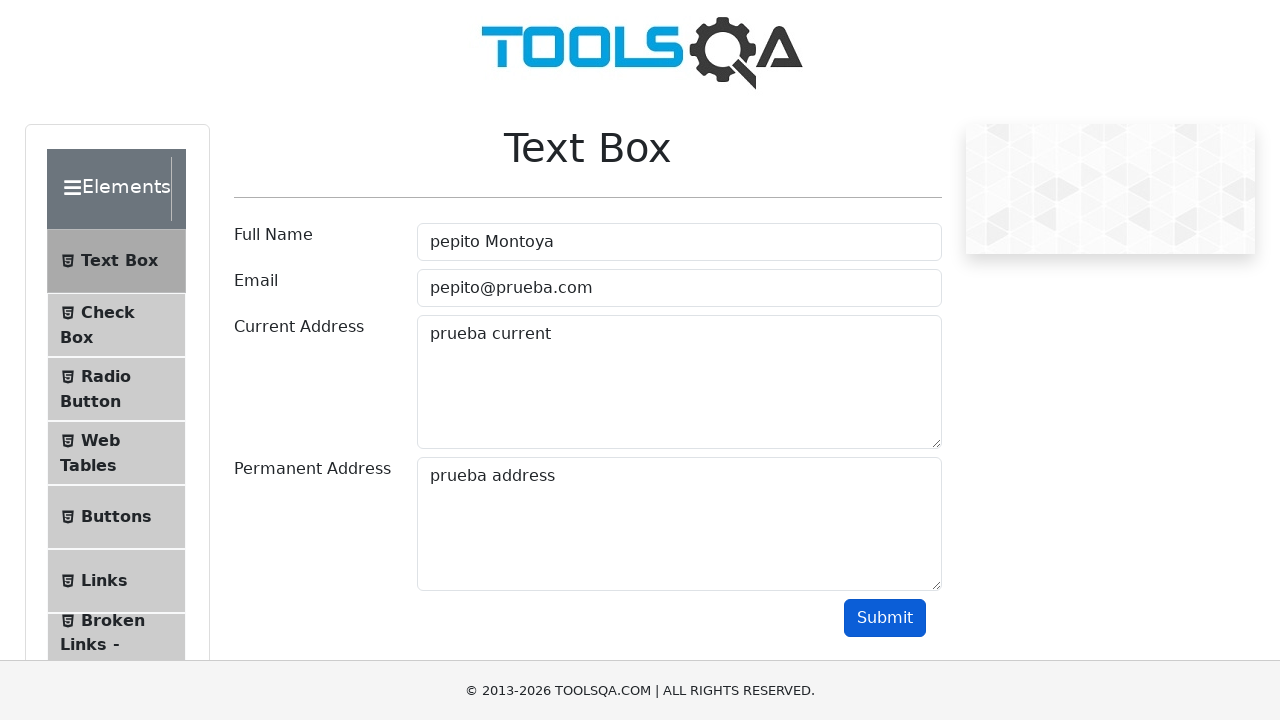

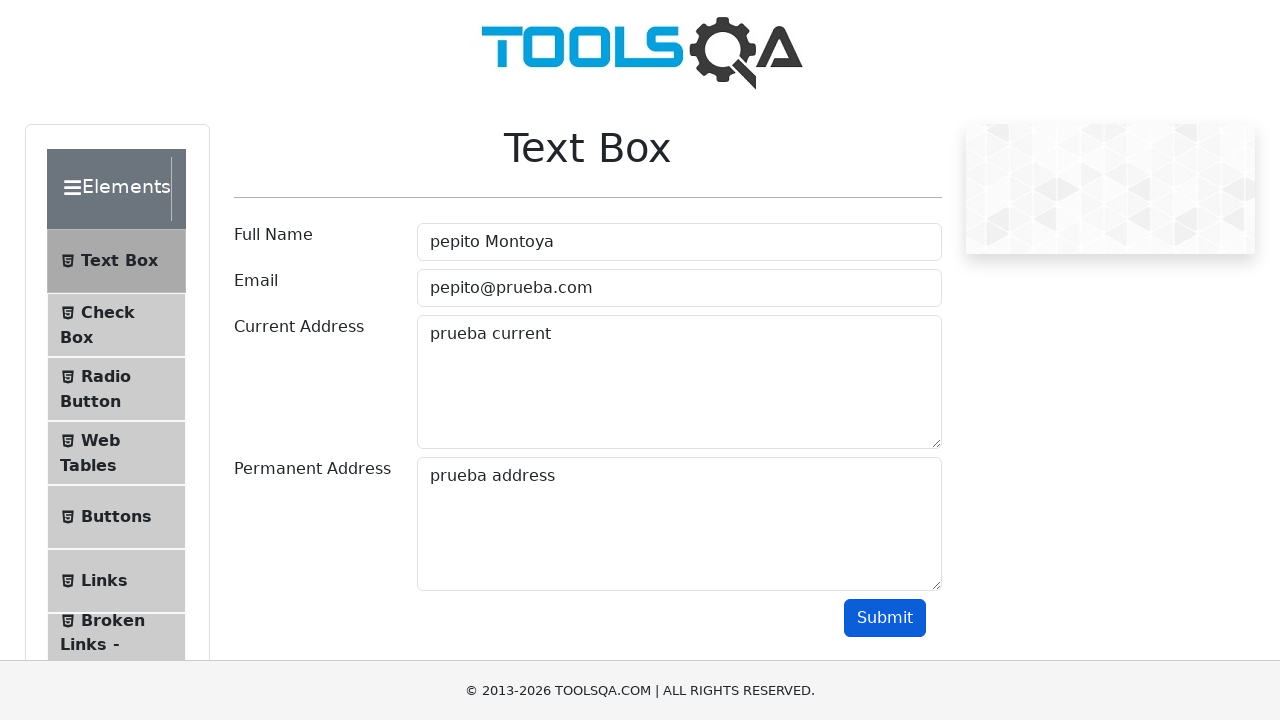